Tests the login form validation with empty credentials to verify error icon display

Starting URL: https://www.saucedemo.com/

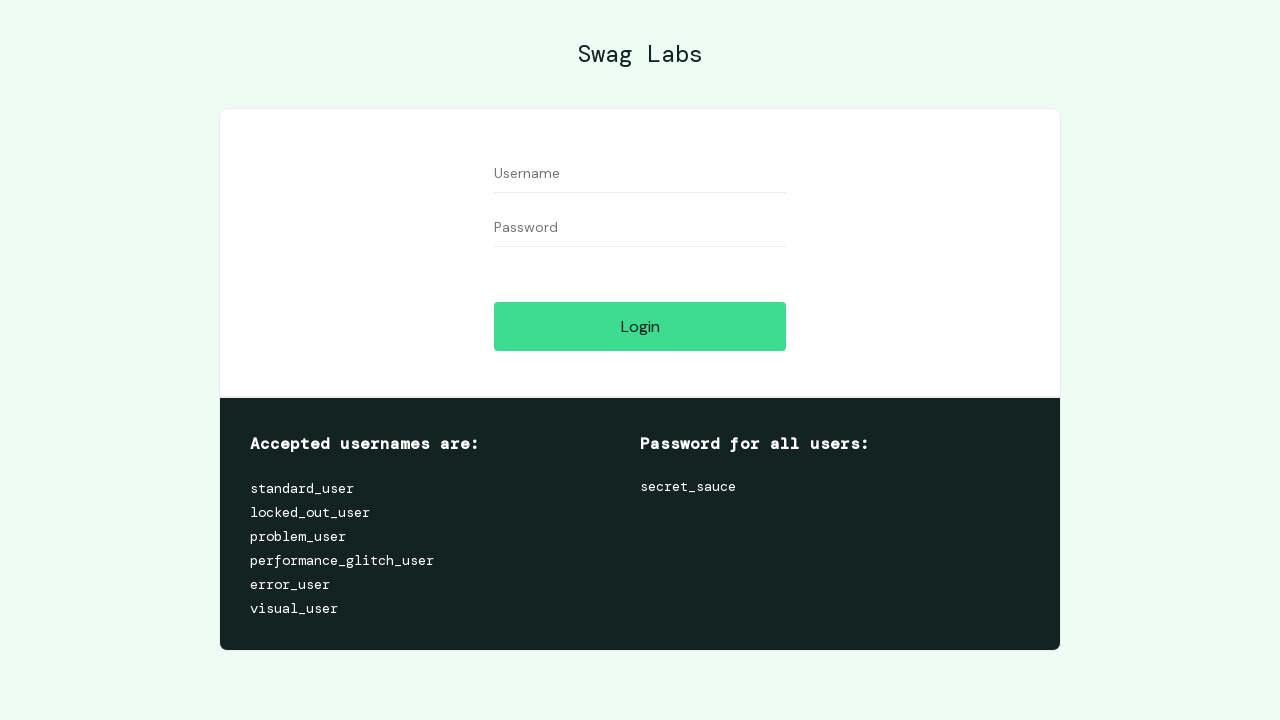

Cleared username field on #user-name
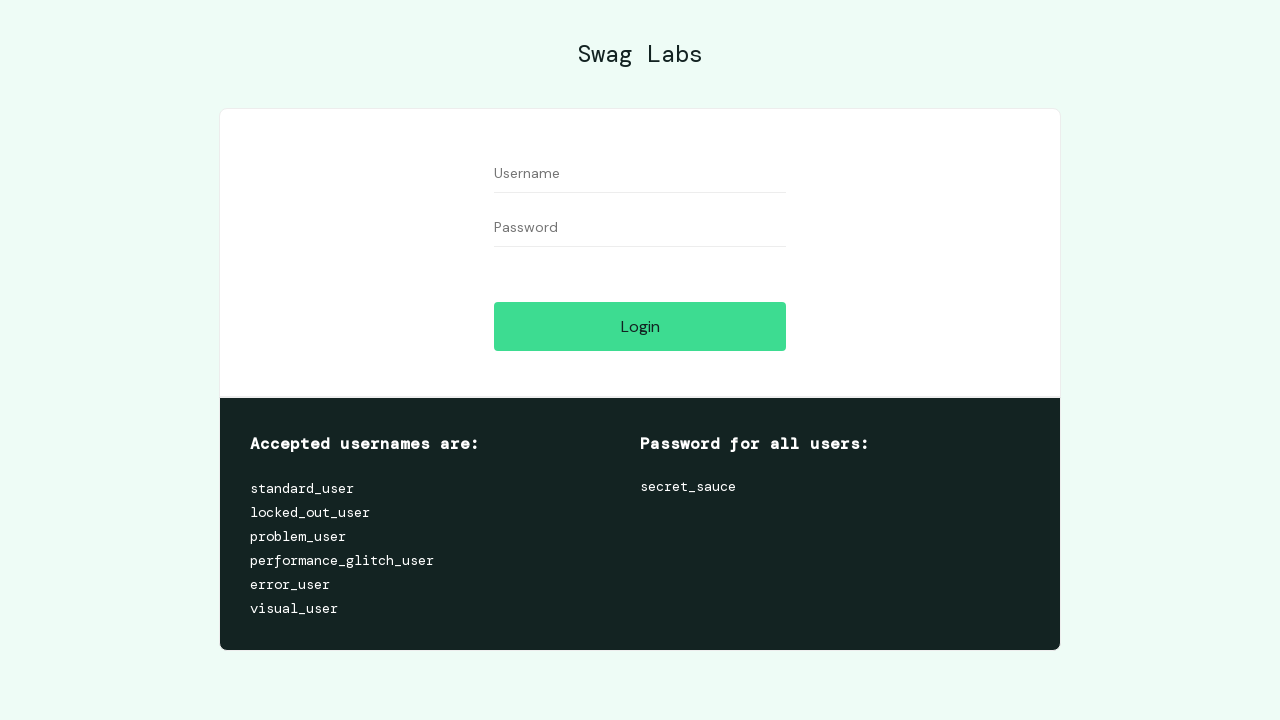

Cleared password field on #password
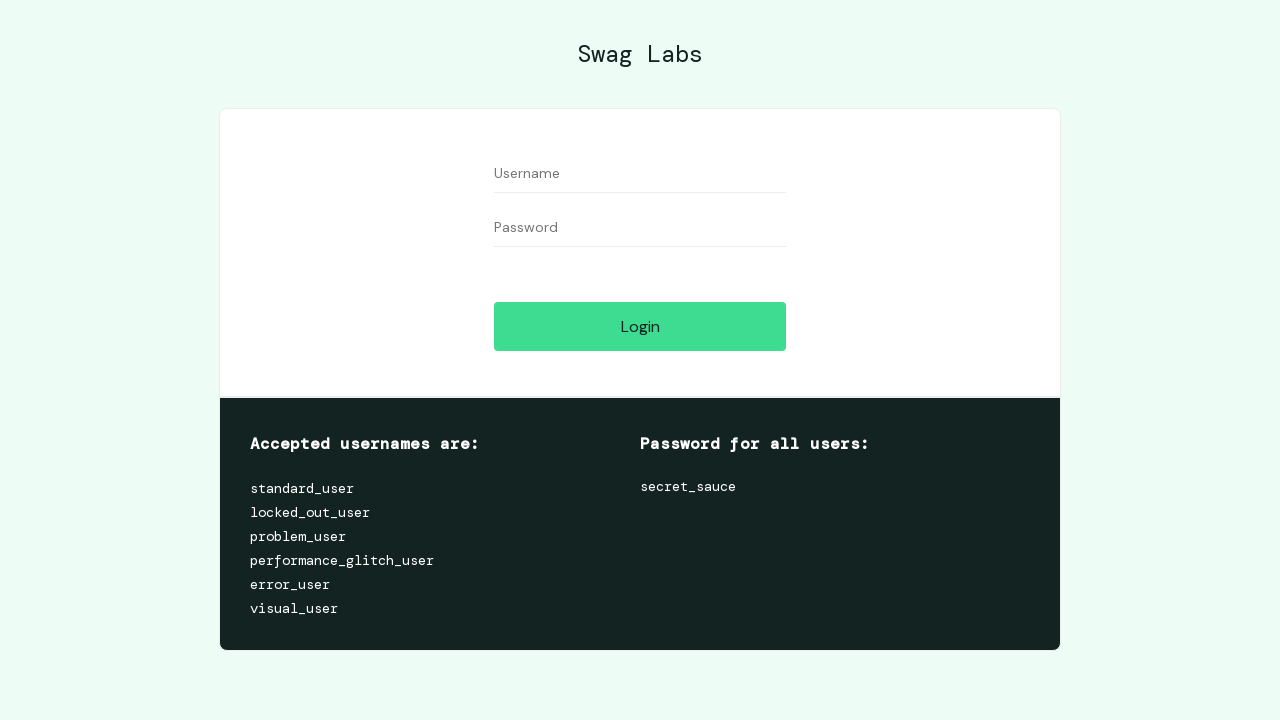

Clicked login button with empty credentials at (640, 326) on #login-button
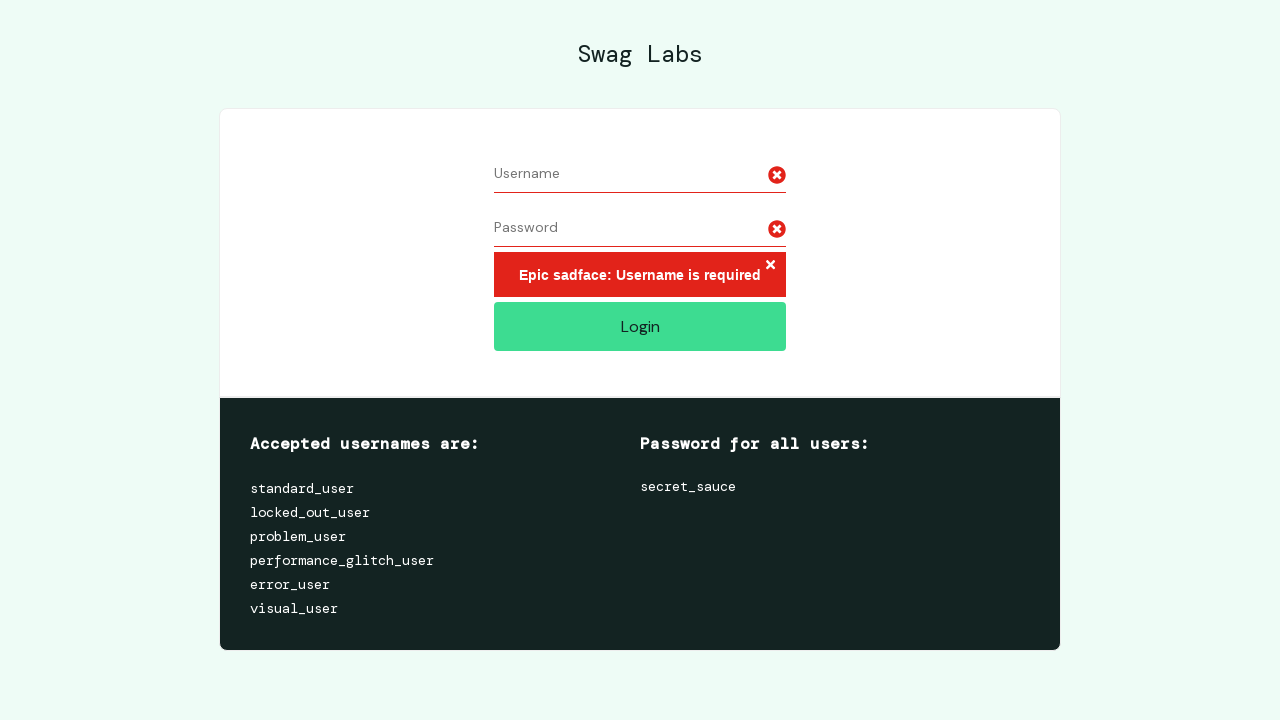

Error message appeared on login form
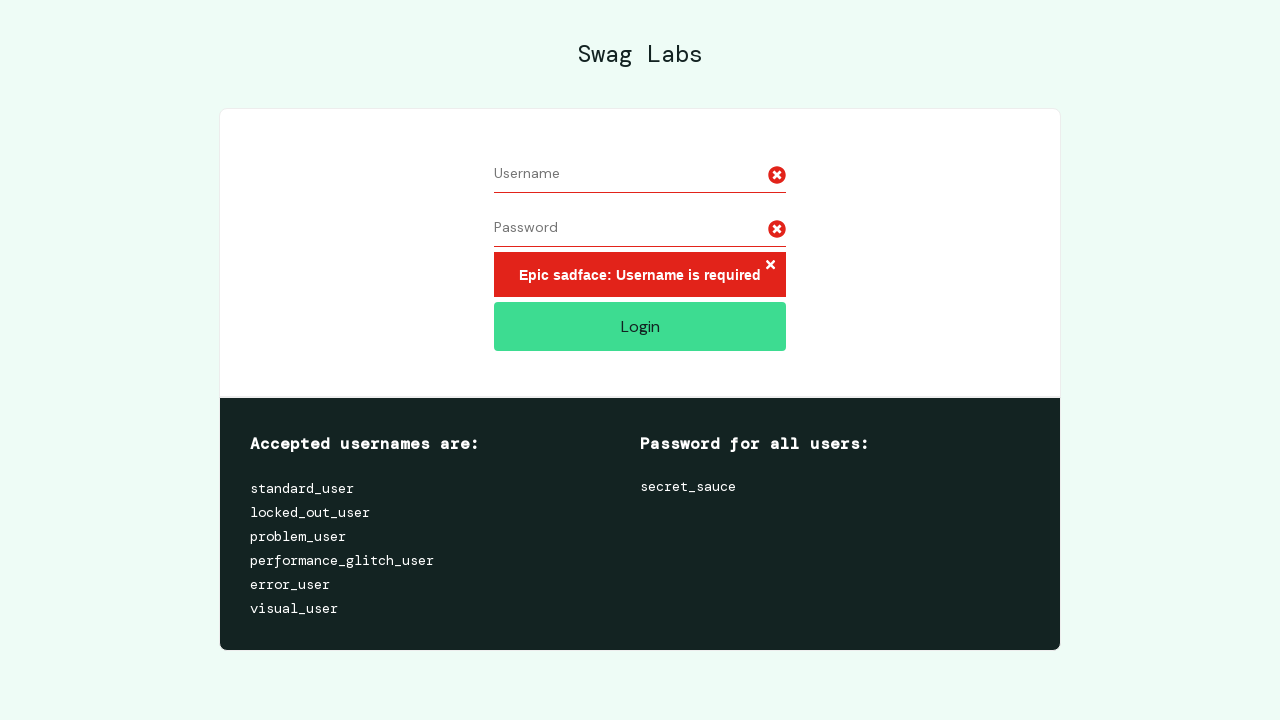

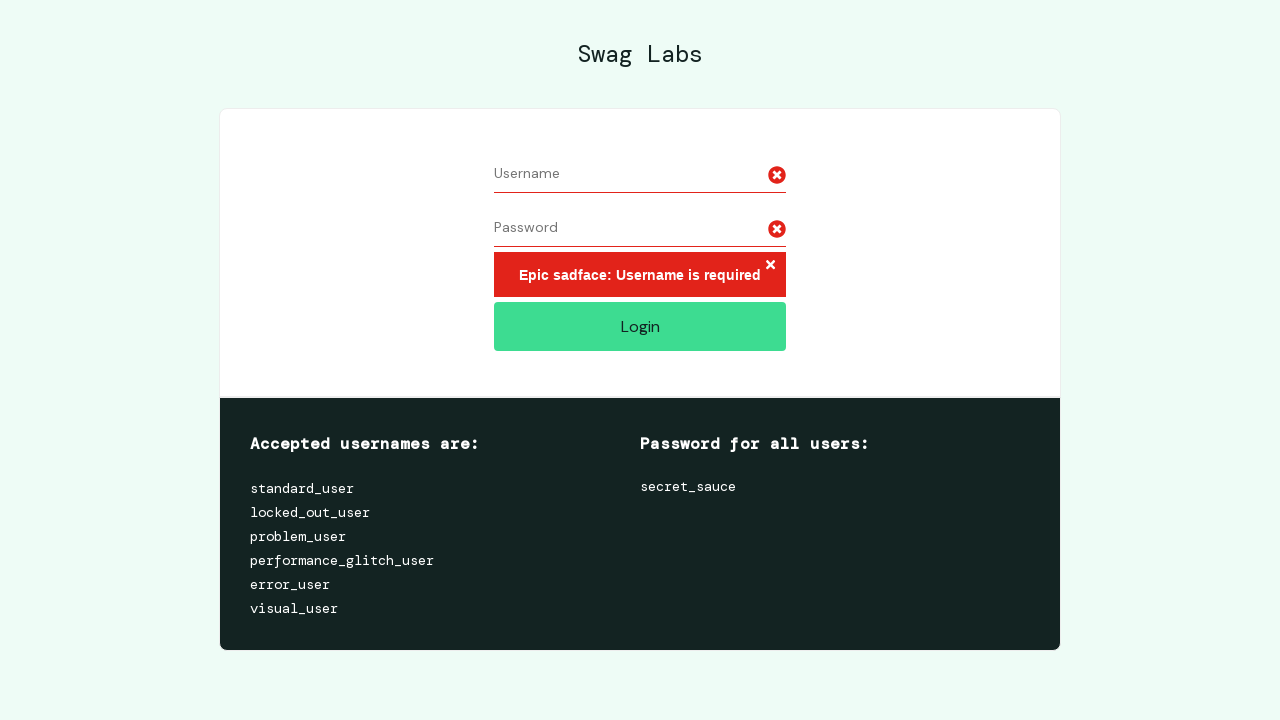